Navigates to the White House official website and verifies that the page title contains "House"

Starting URL: https://www.whitehouse.gov

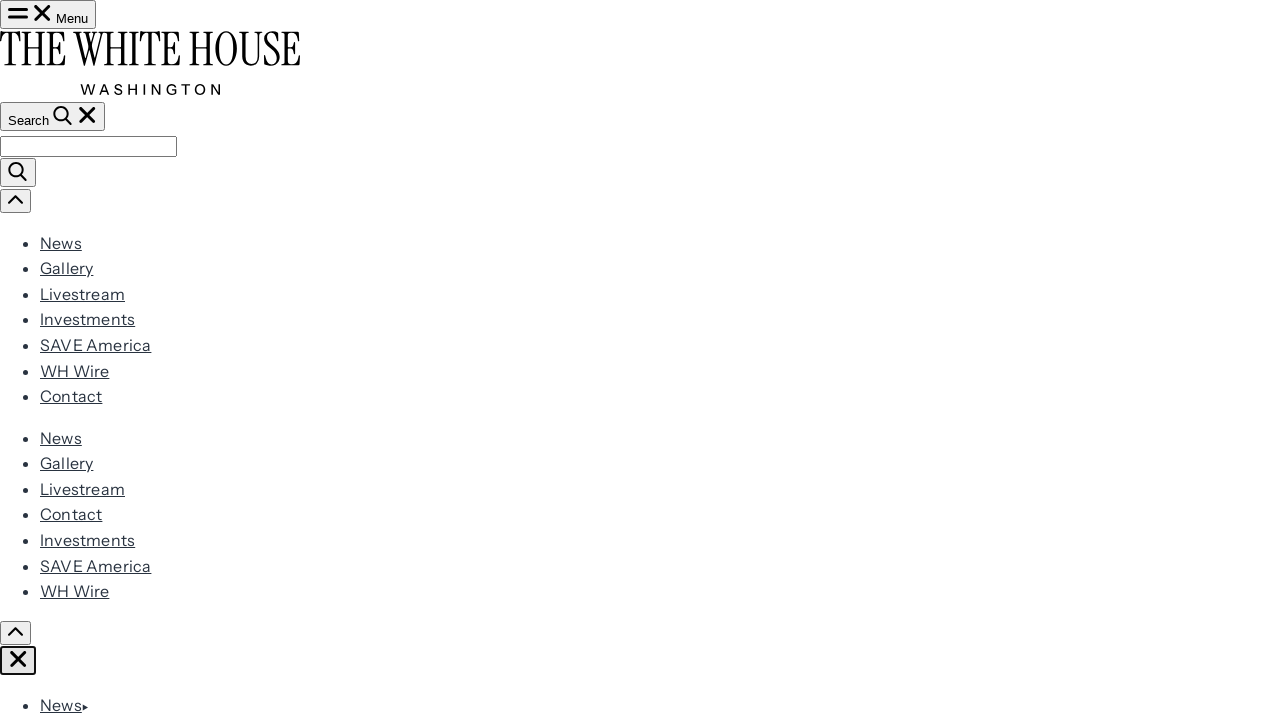

Navigated to White House official website
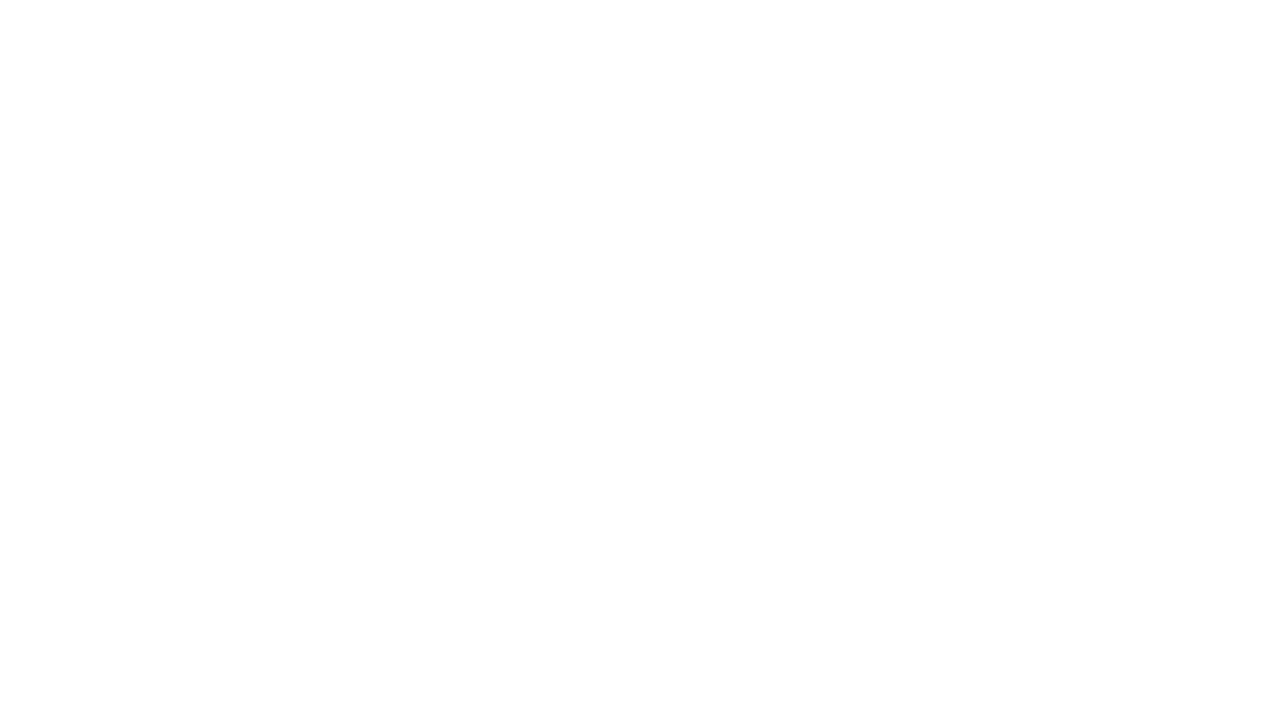

Page loaded and DOM content became interactive
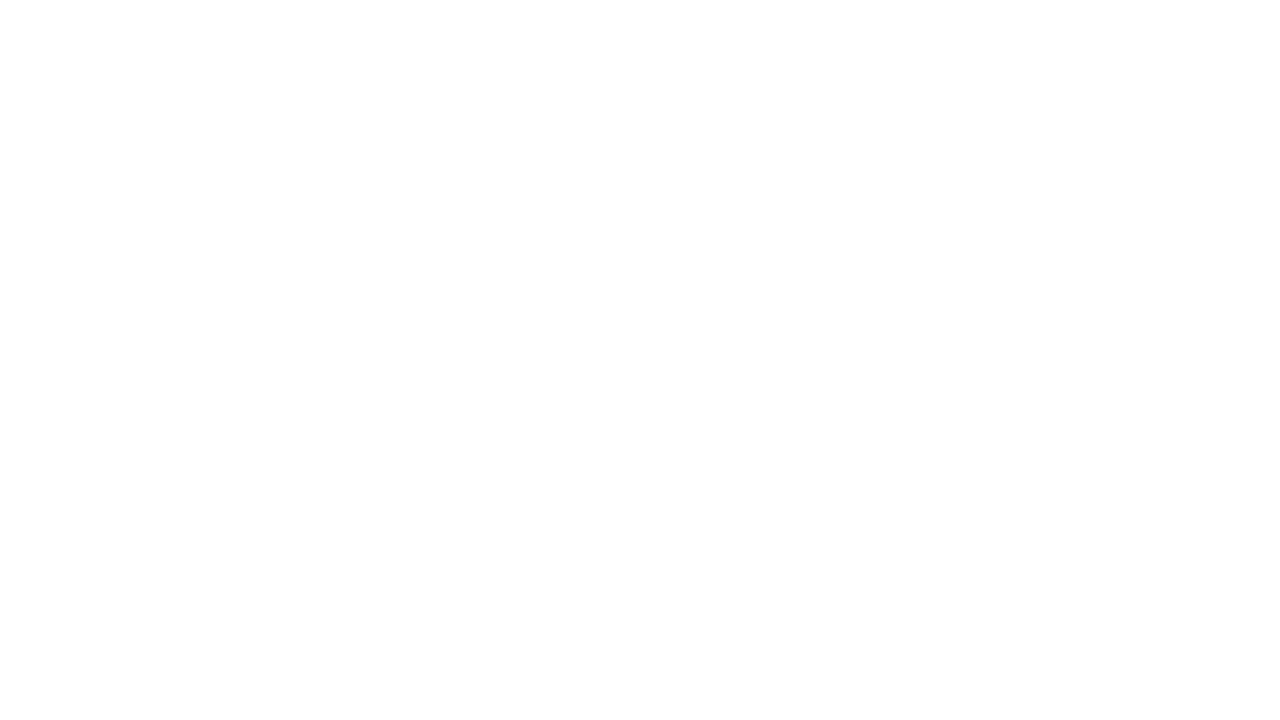

Verified page title contains 'House'
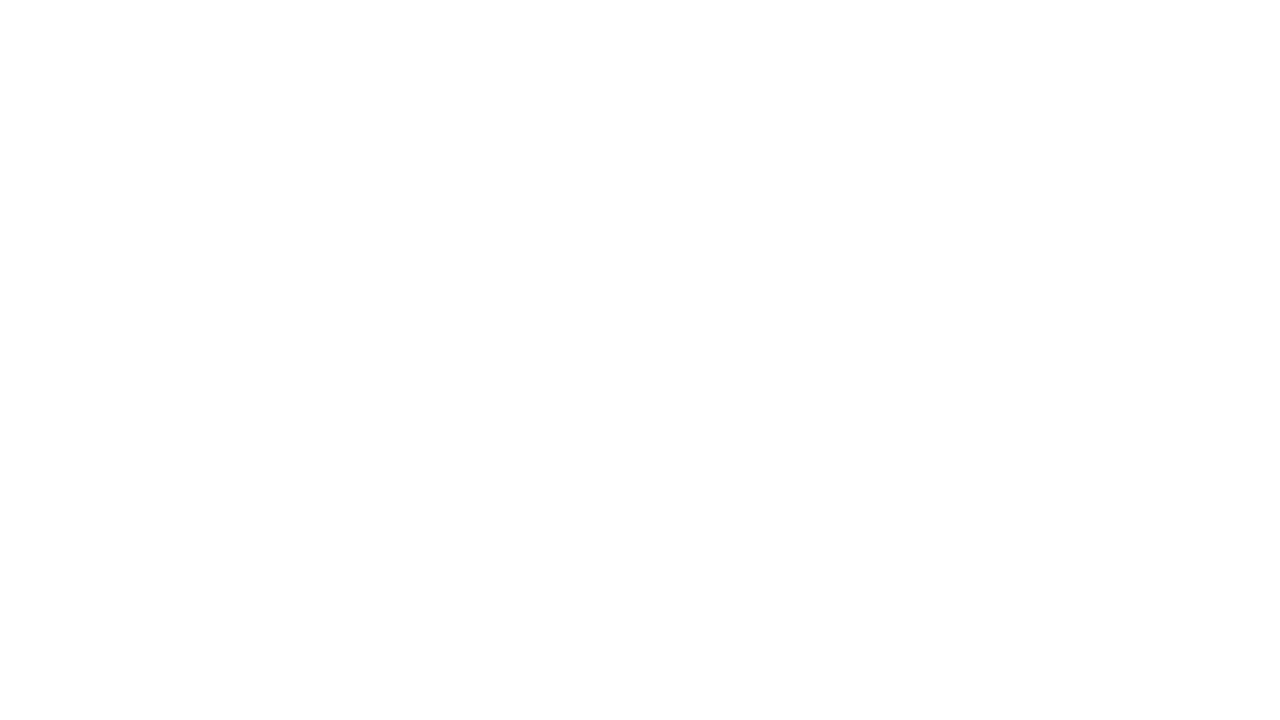

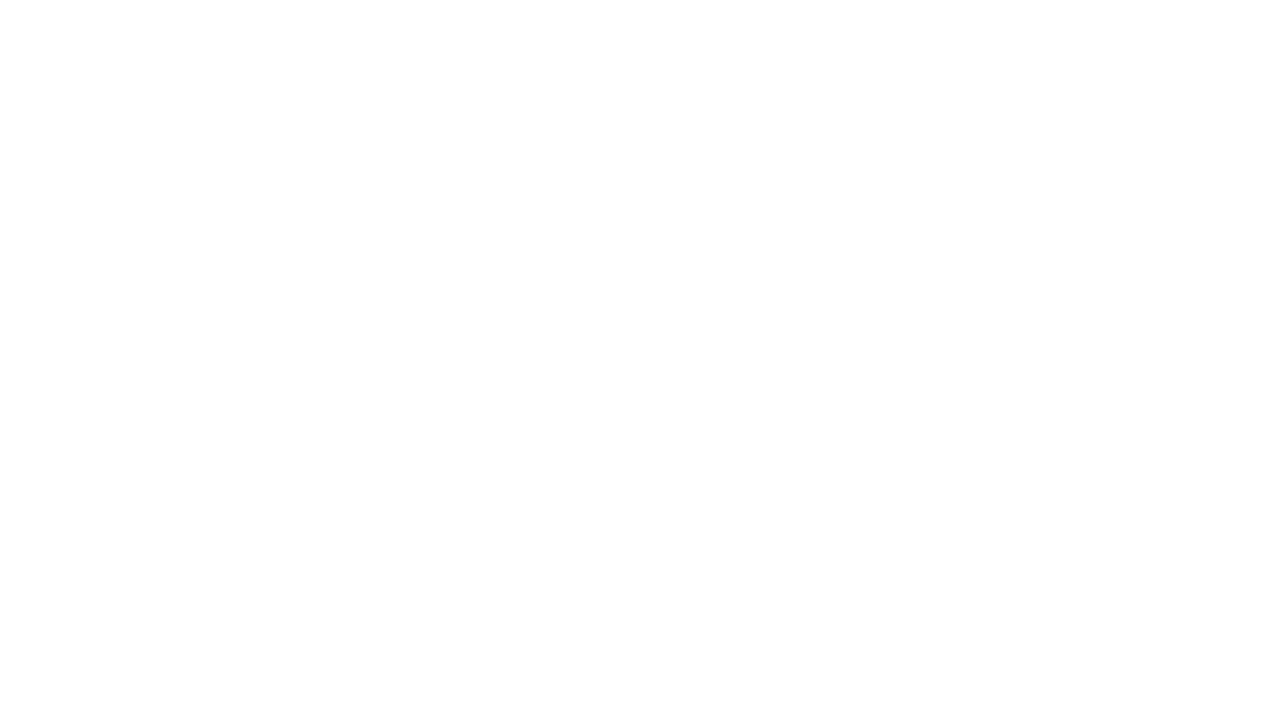